Tests window switching functionality by clicking a link that opens a new tab, switching to that tab, and interacting with elements in the new window

Starting URL: https://skpatro.github.io/demo/links/

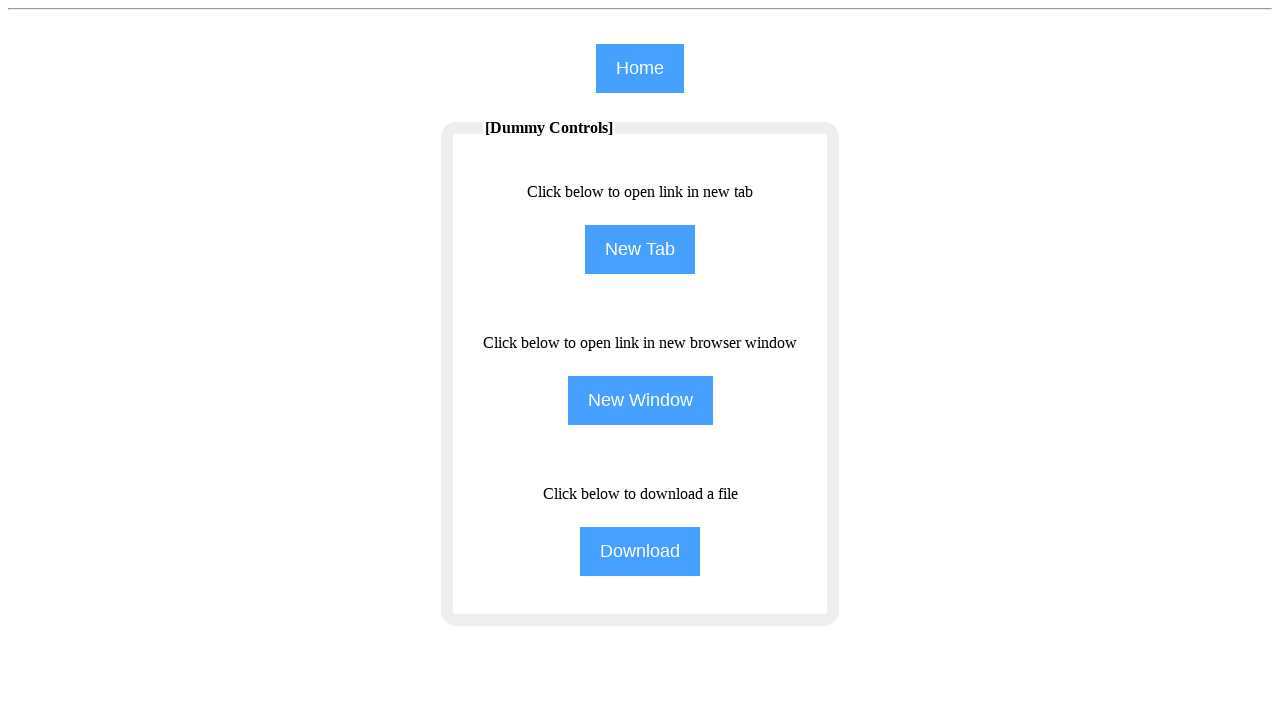

Clicked 'NewTab' link to open new tab at (640, 250) on input[name='NewTab']
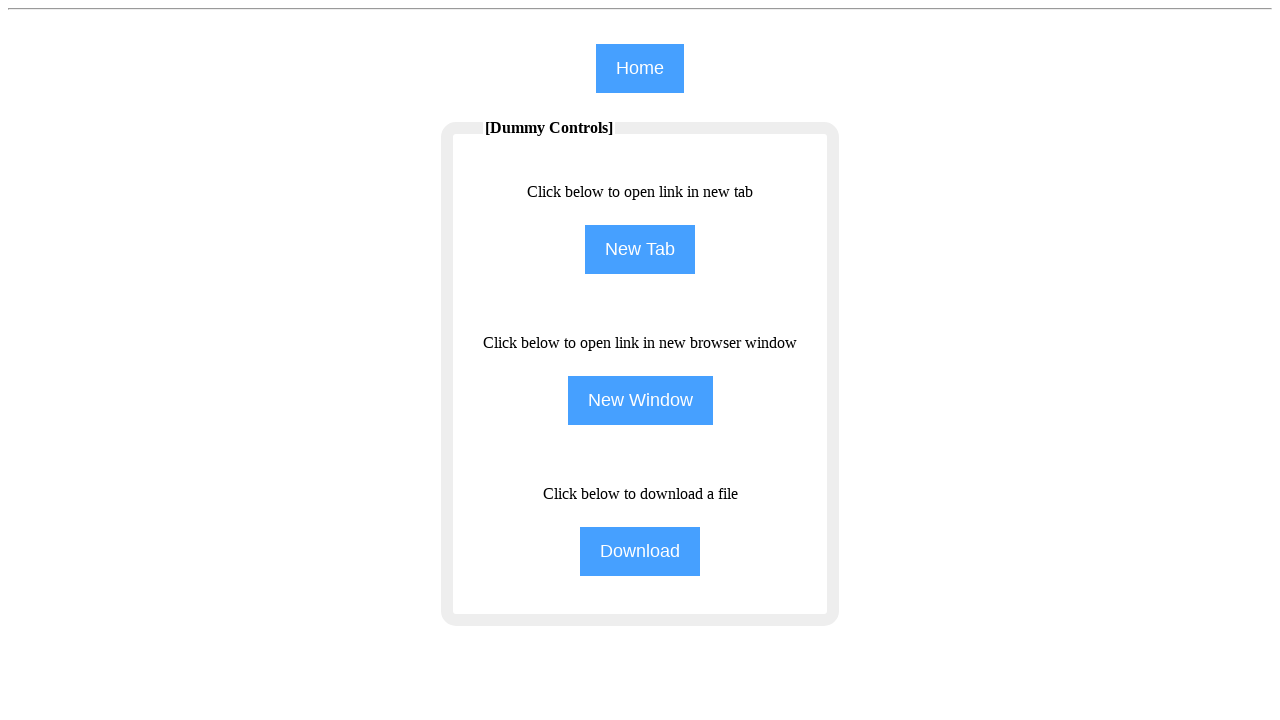

Waited for new tab to open
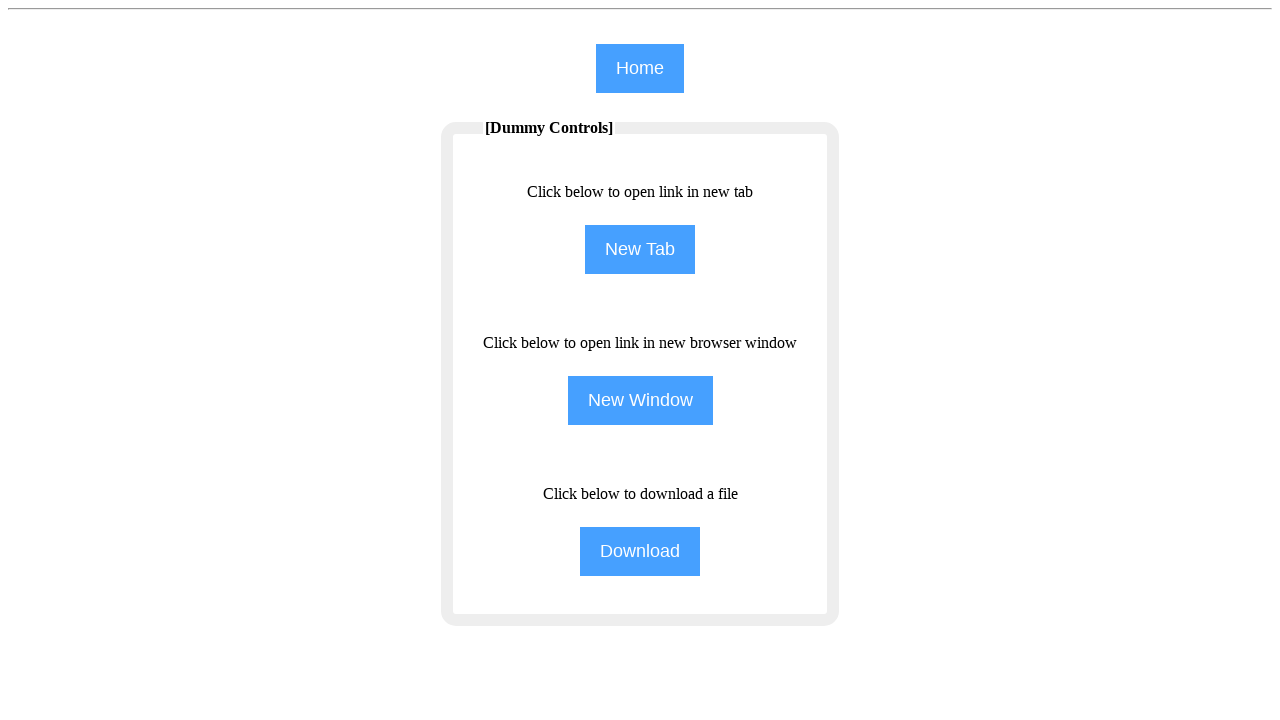

Retrieved new page object from context
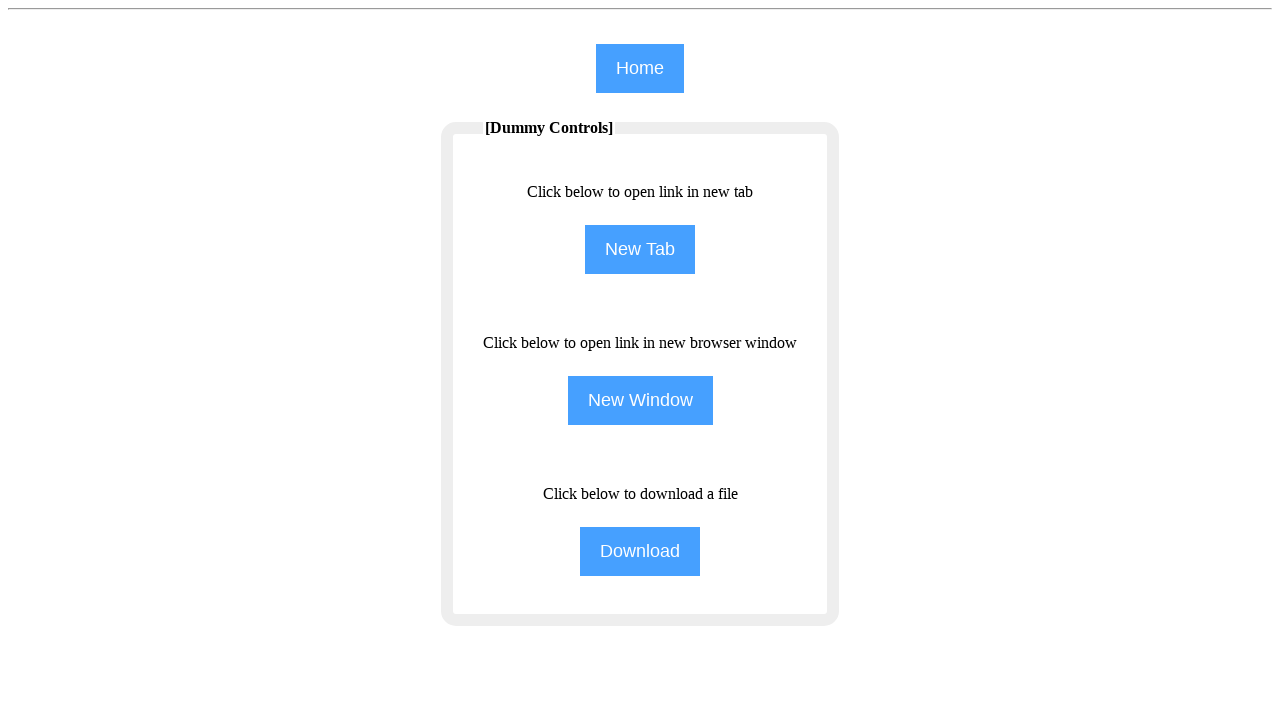

Clicked 'Training' link in child window at (980, 81) on span:text('Training')
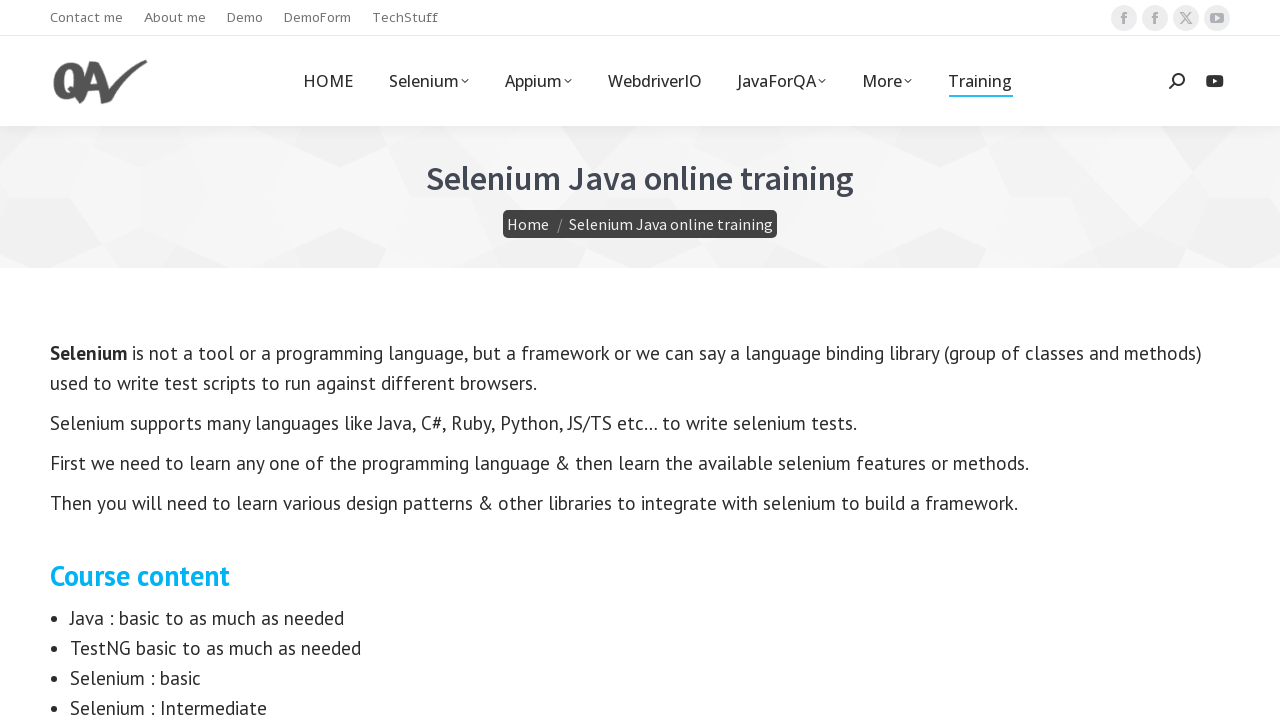

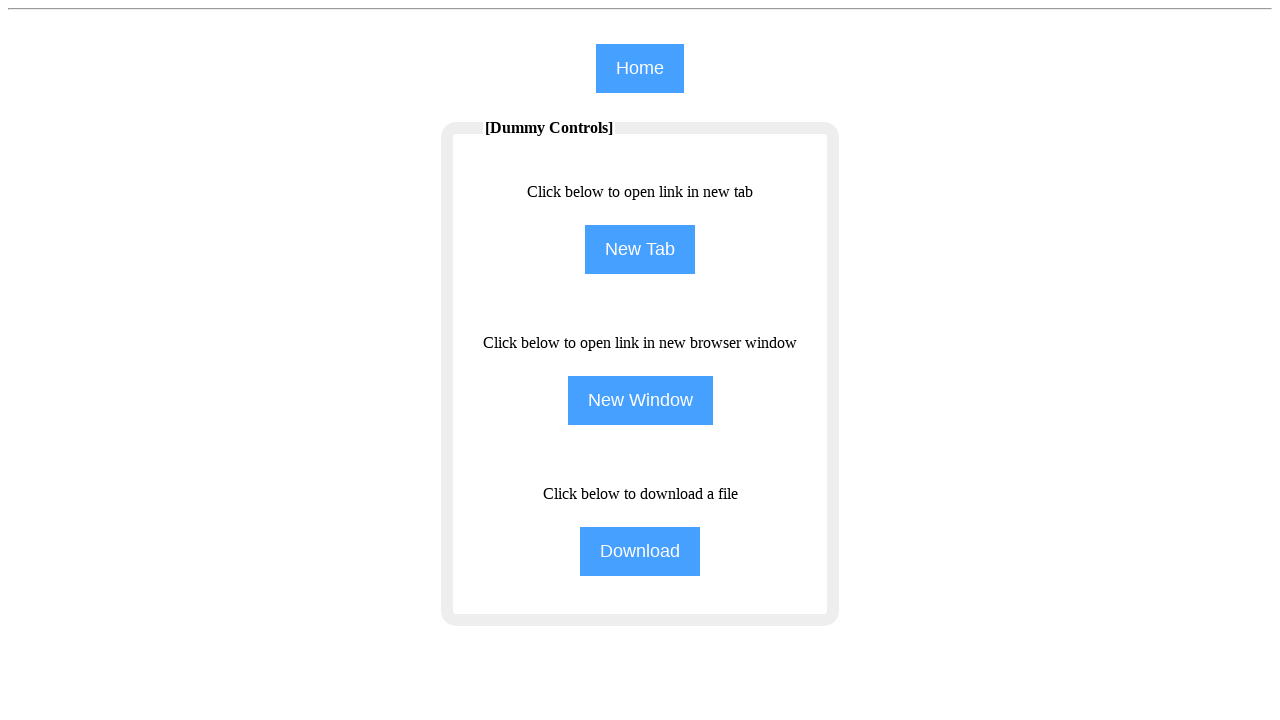